Tests navigation from the home page to the A/B Testing page by clicking on the A/B Testing link and verifying the page loads with a title element

Starting URL: https://the-internet.herokuapp.com/

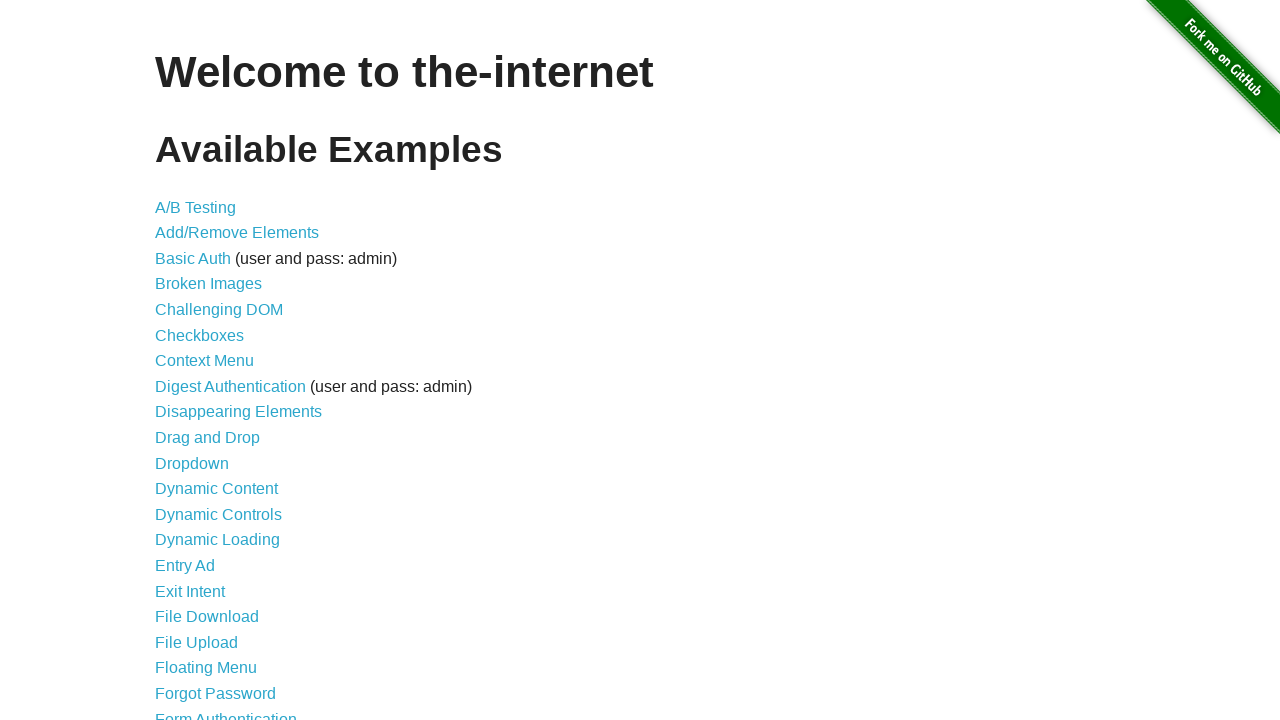

Clicked on the A/B Testing link in the content list at (196, 207) on #content li a
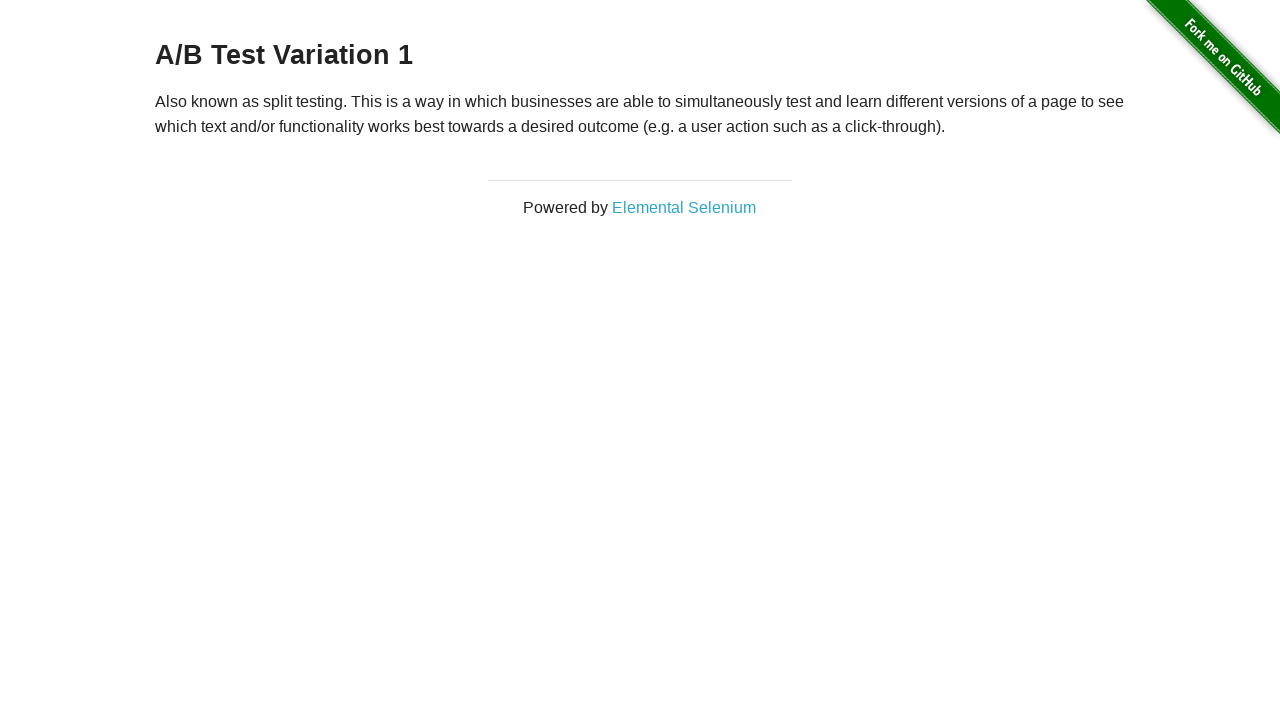

A/B Testing page loaded with title element verified
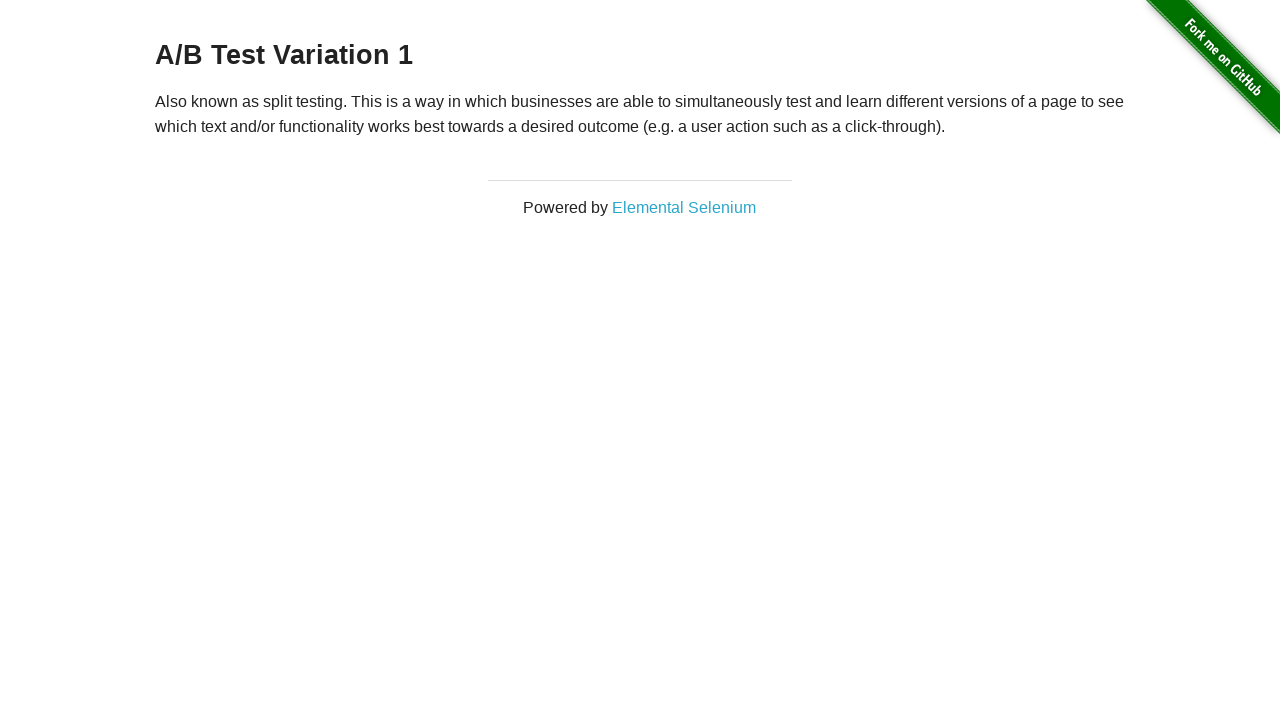

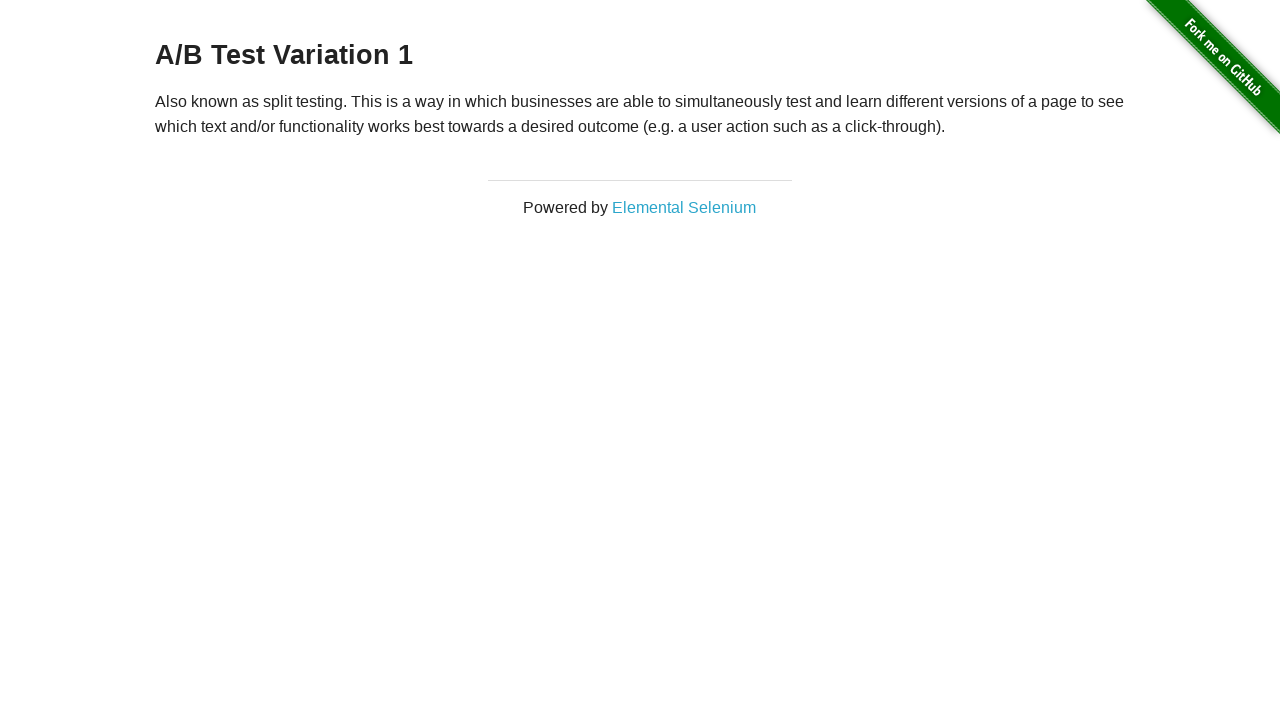